Tests dynamic content loading by clicking a start button and waiting for the result text to appear

Starting URL: https://the-internet.herokuapp.com/dynamic_loading/2

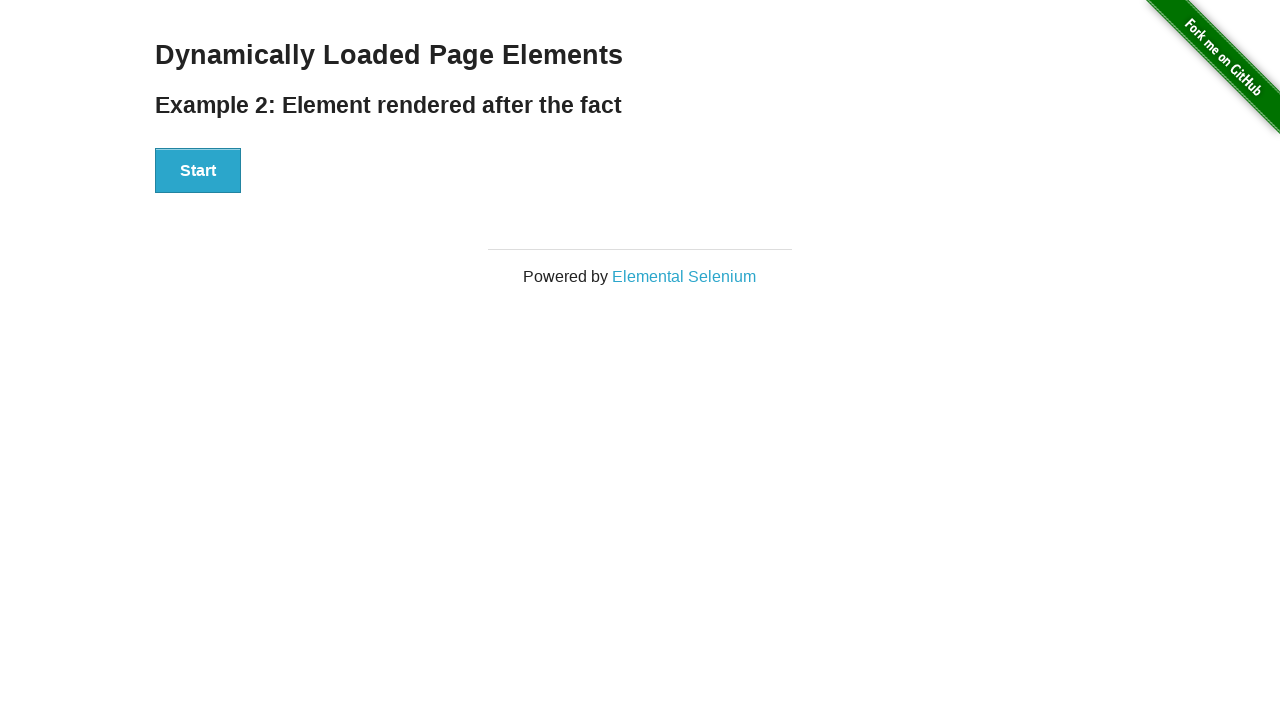

Clicked Start button to trigger dynamic content loading at (198, 171) on xpath=//button[text()='Start']
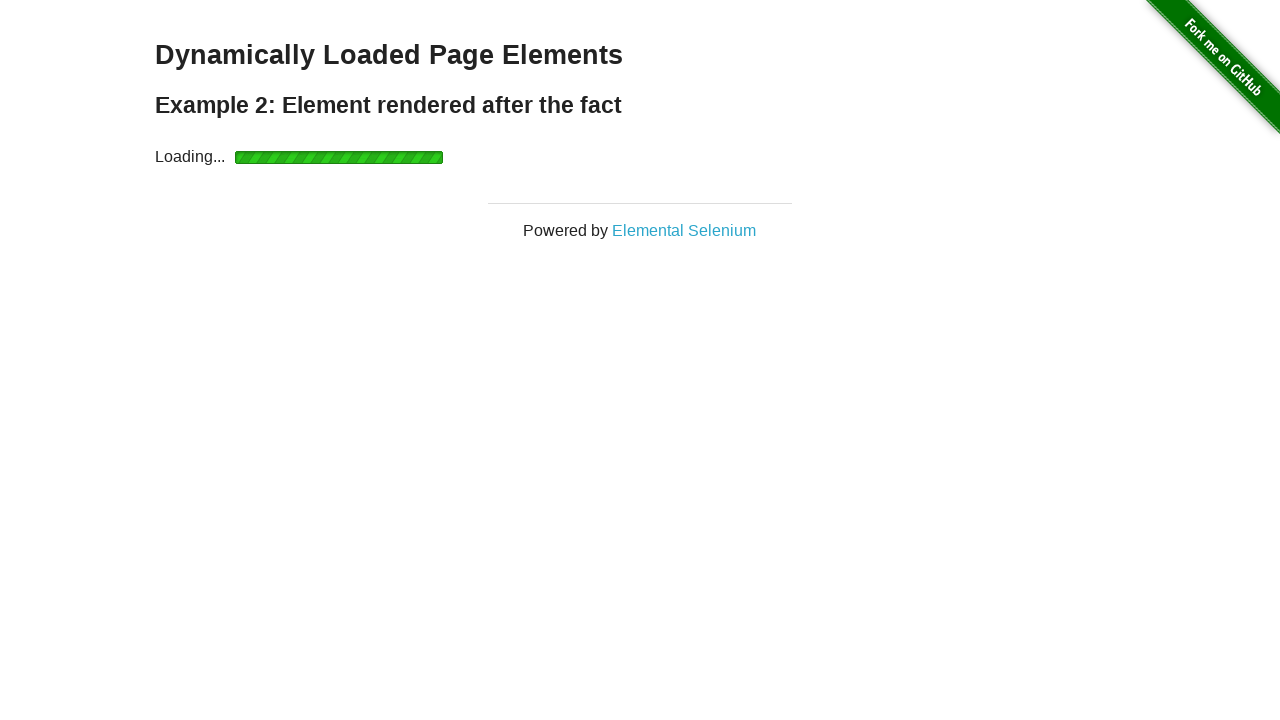

Waited for result element with 'World' text to appear
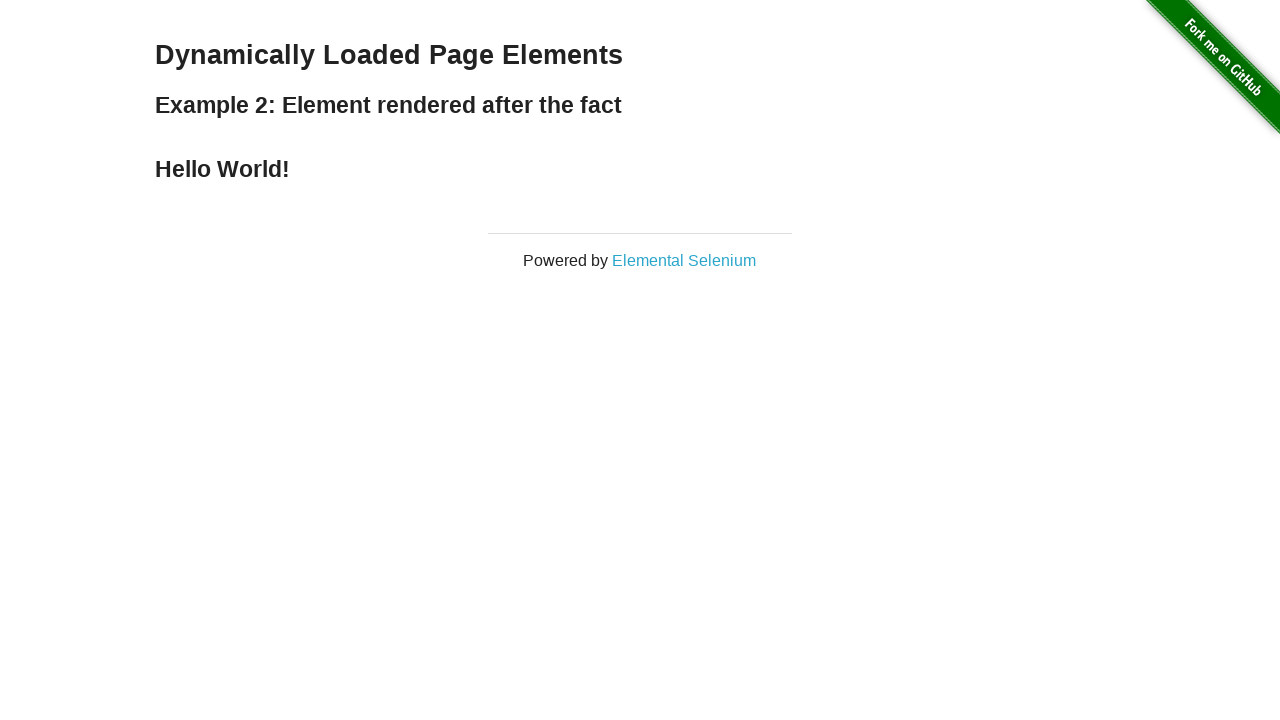

Located result element containing 'World' text
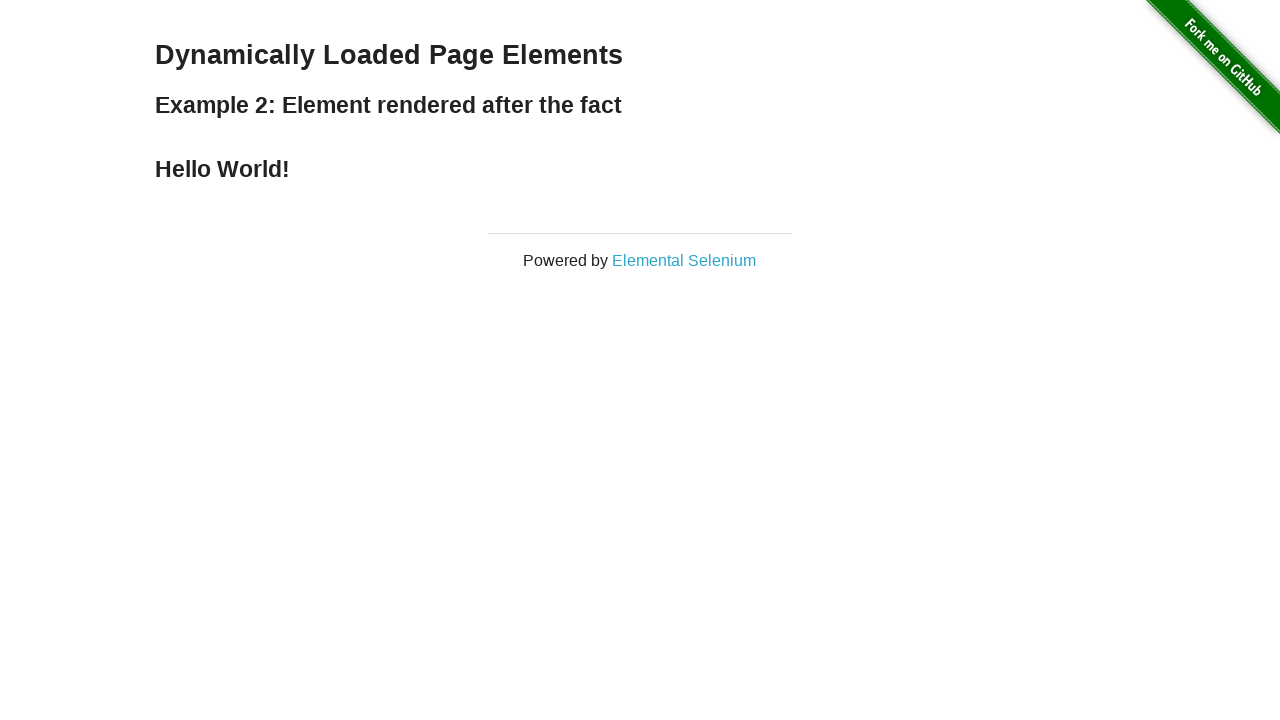

Retrieved result text: Hello World!
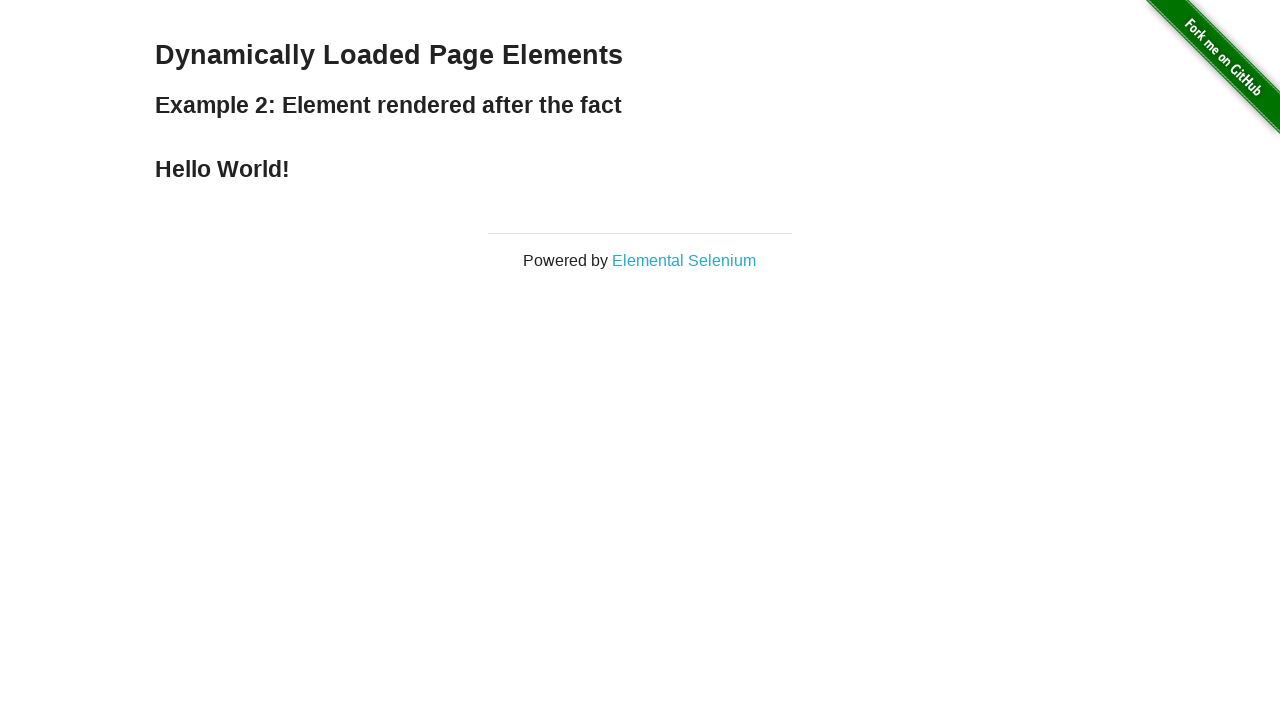

Printed result text to console: Hello World!
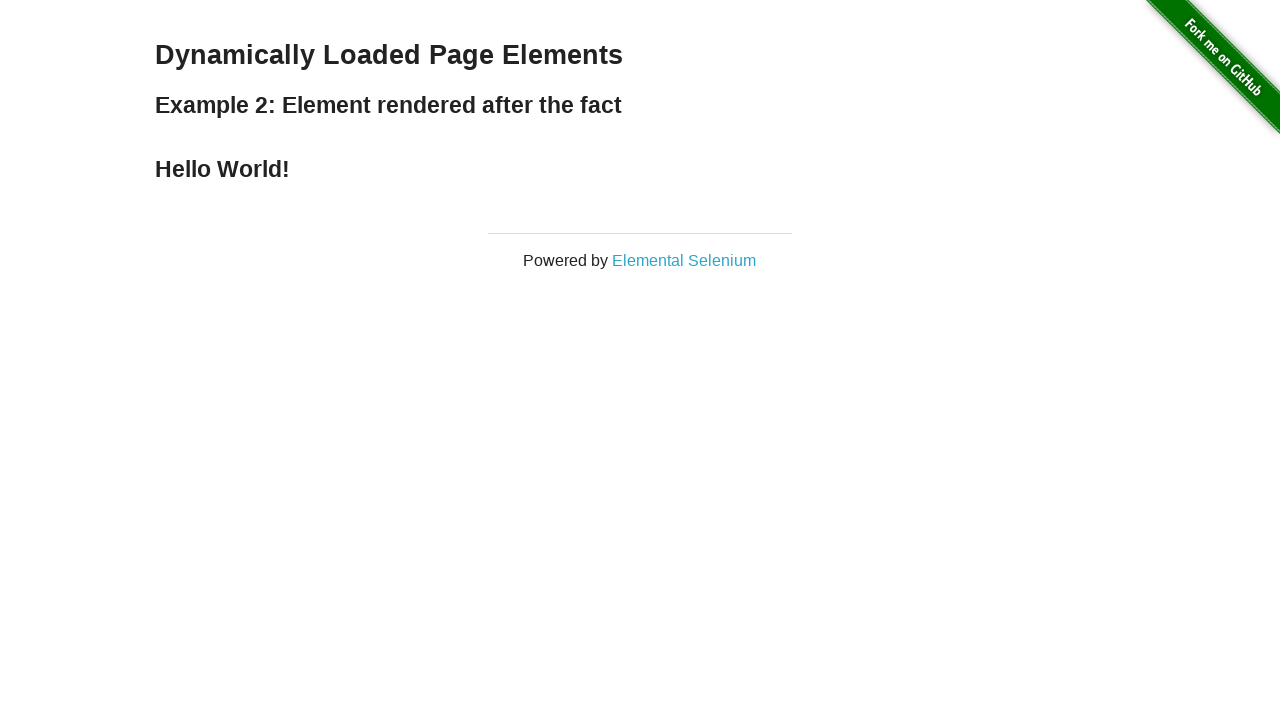

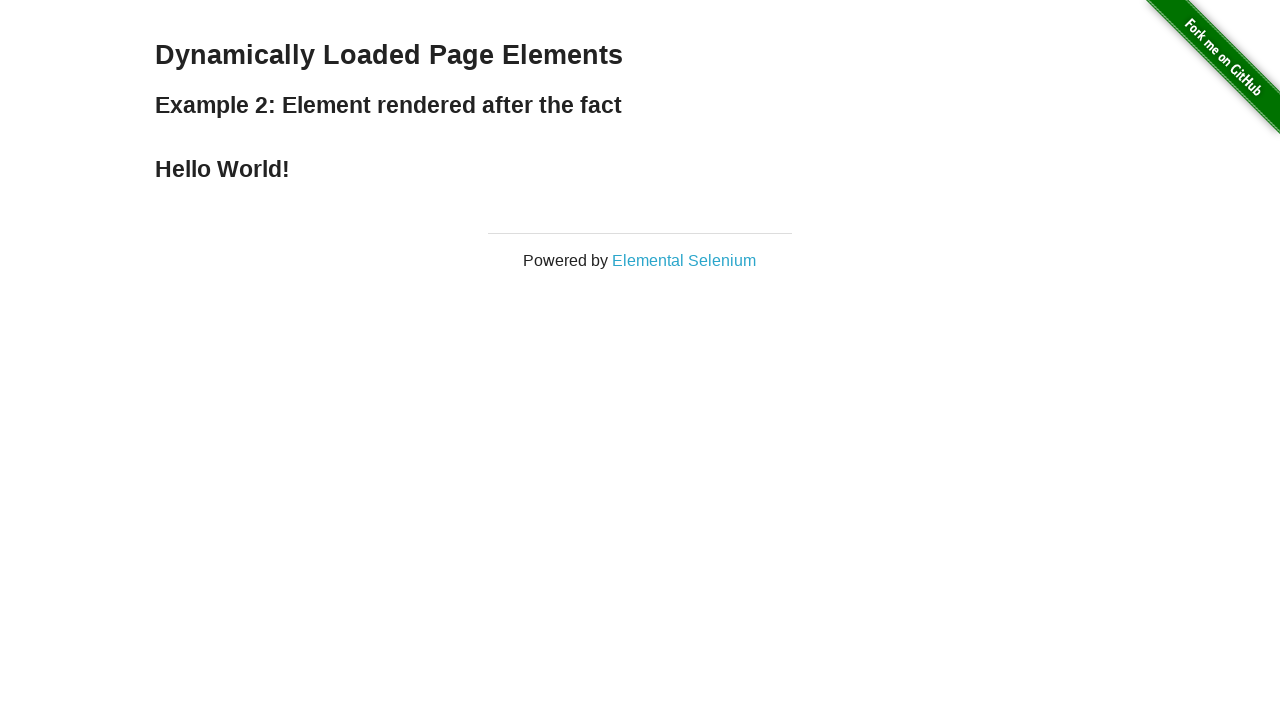